Tests text box interactions by typing text, clearing it, and retyping in text input, password, and textarea fields

Starting URL: https://www.selenium.dev/selenium/web/web-form.html

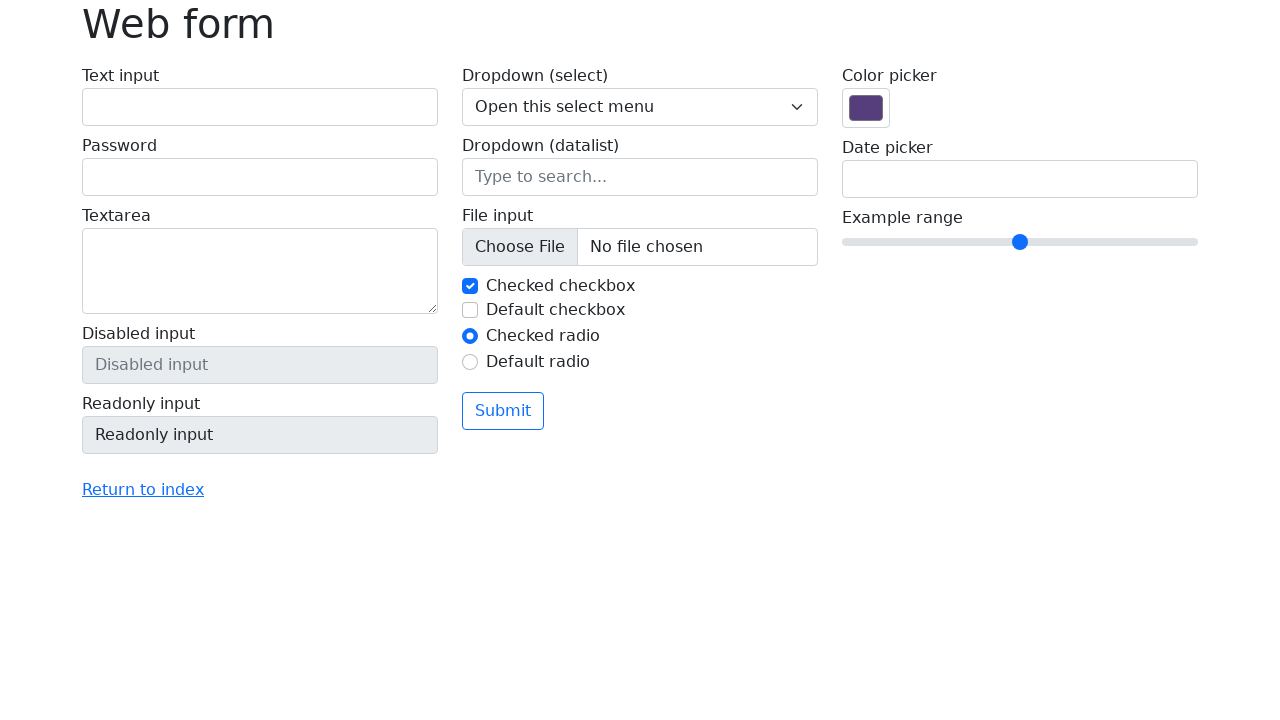

Filled text box with 'Hello' on #my-text-id
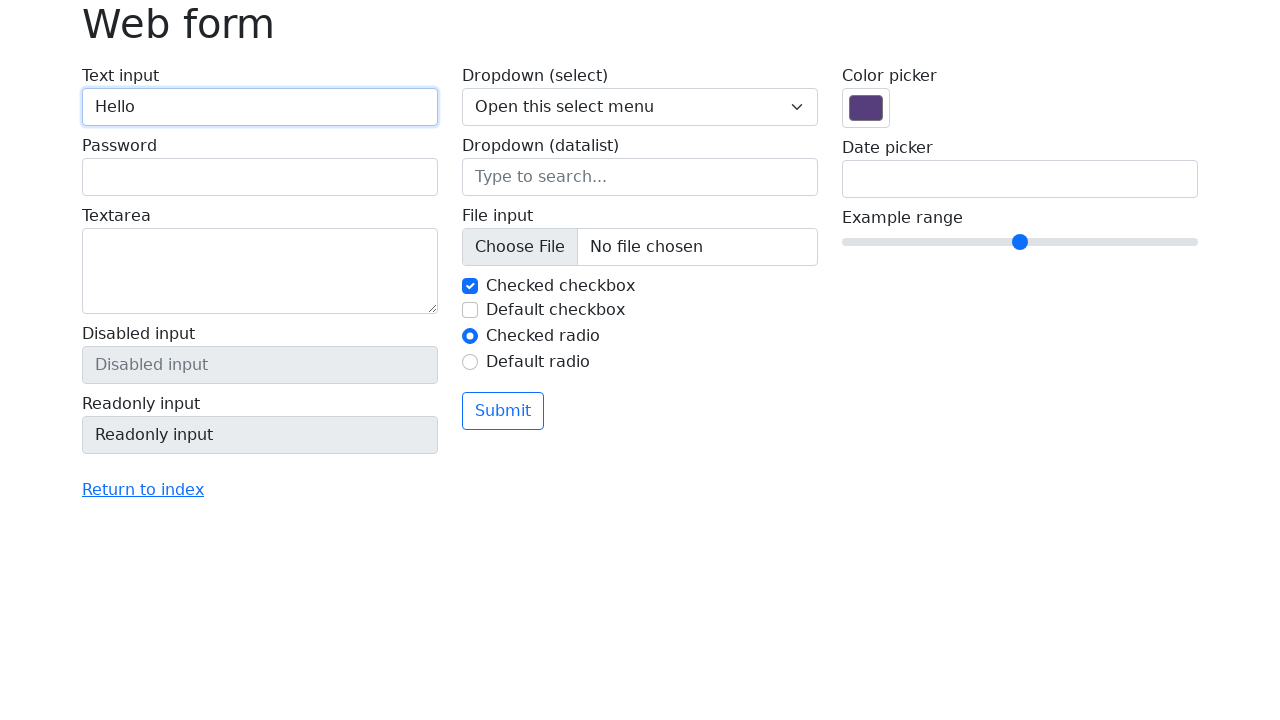

Cleared text box on #my-text-id
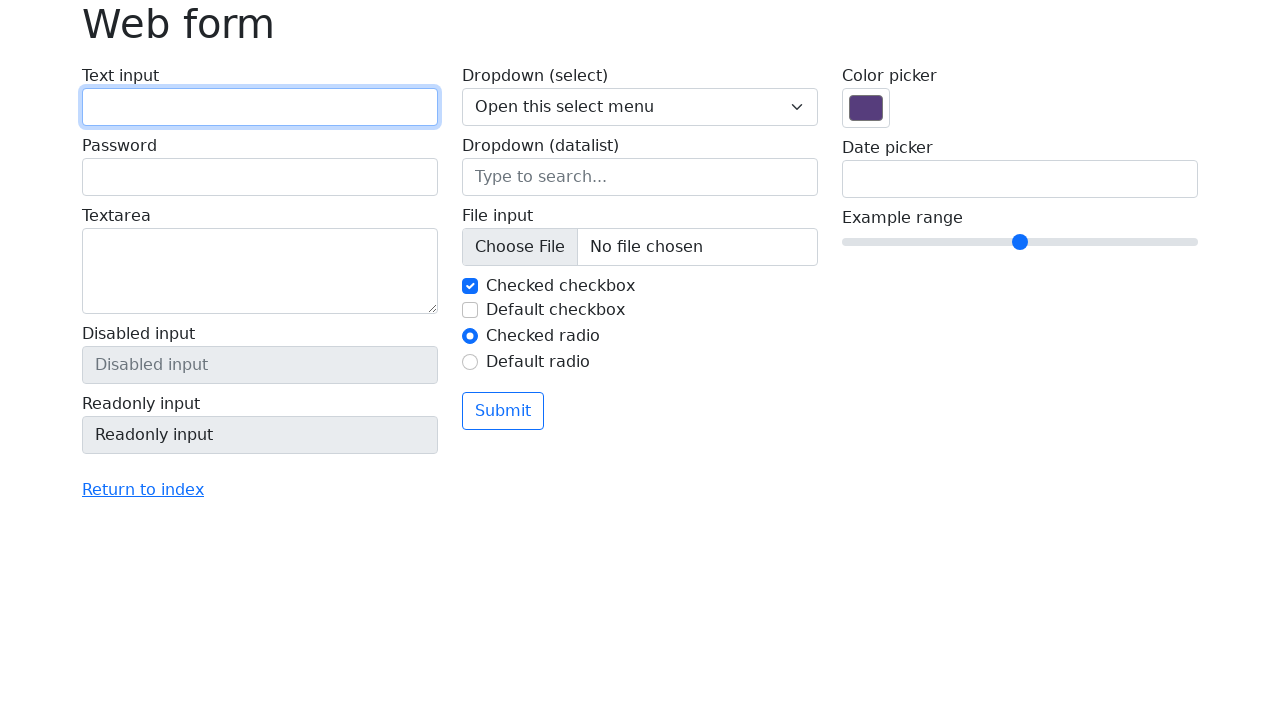

Refilled text box with 'Hello' on #my-text-id
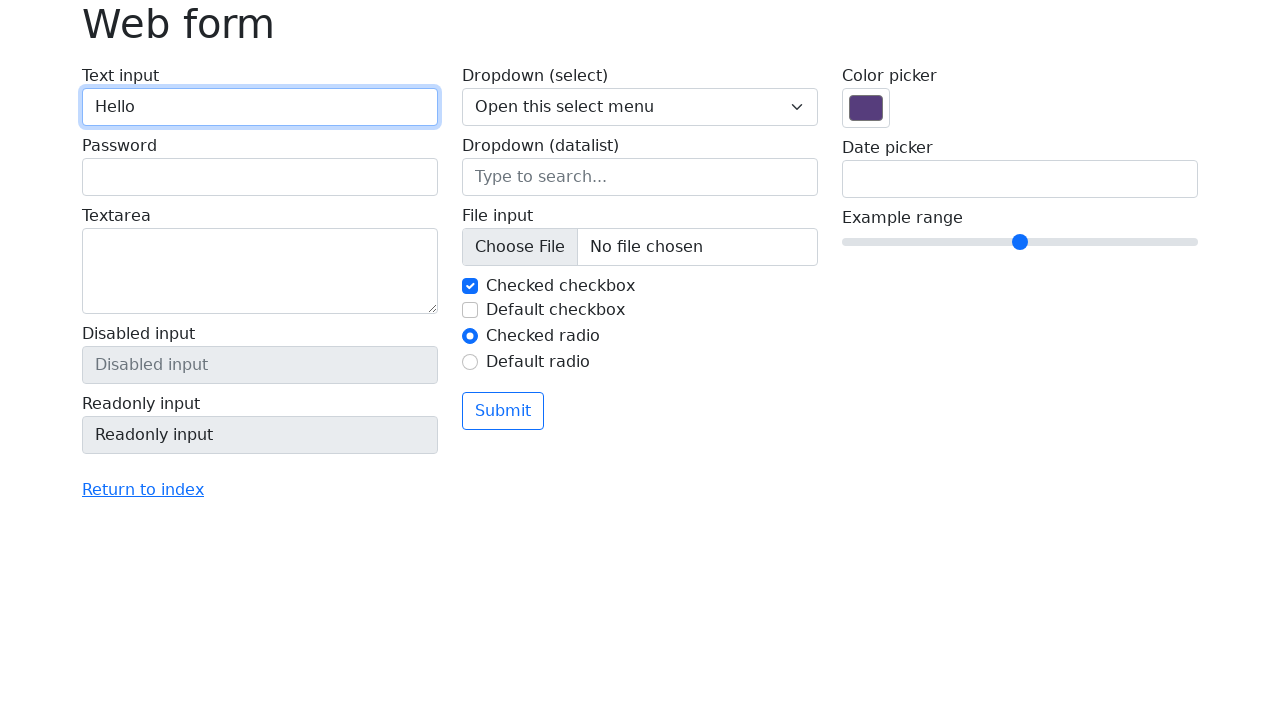

Filled password field with 'Password' on input[name='my-password']
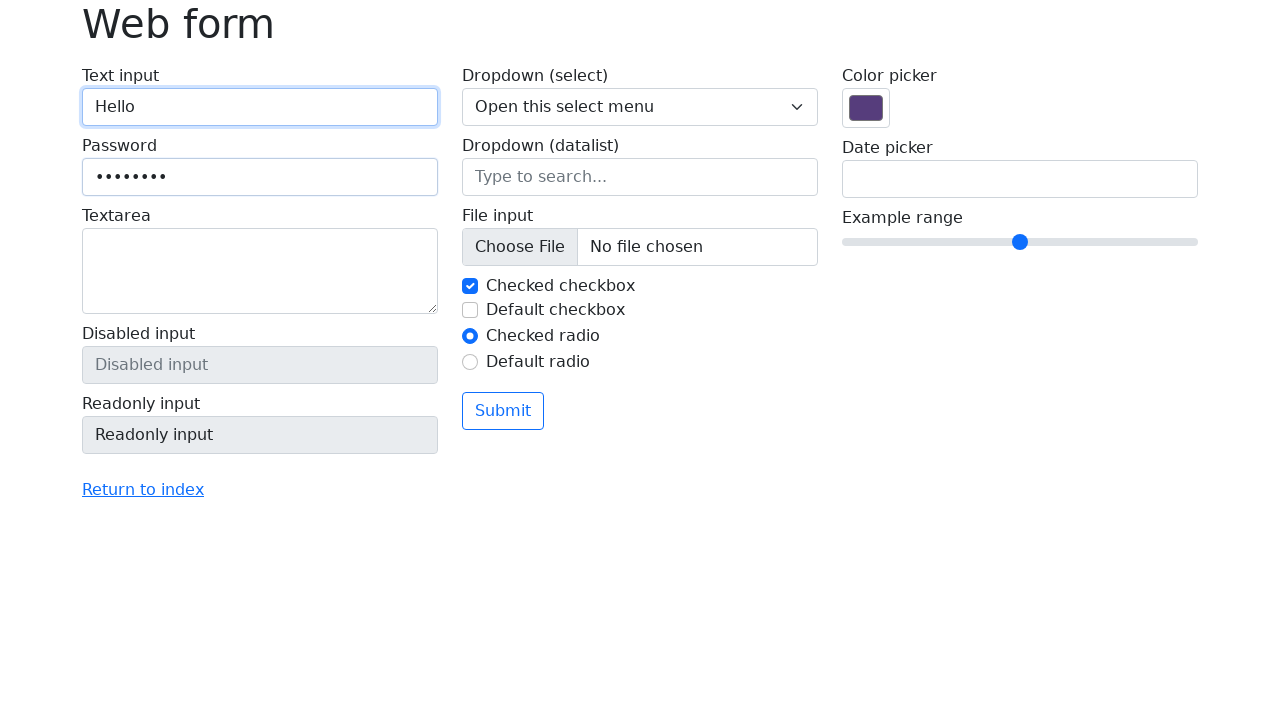

Cleared password field on input[name='my-password']
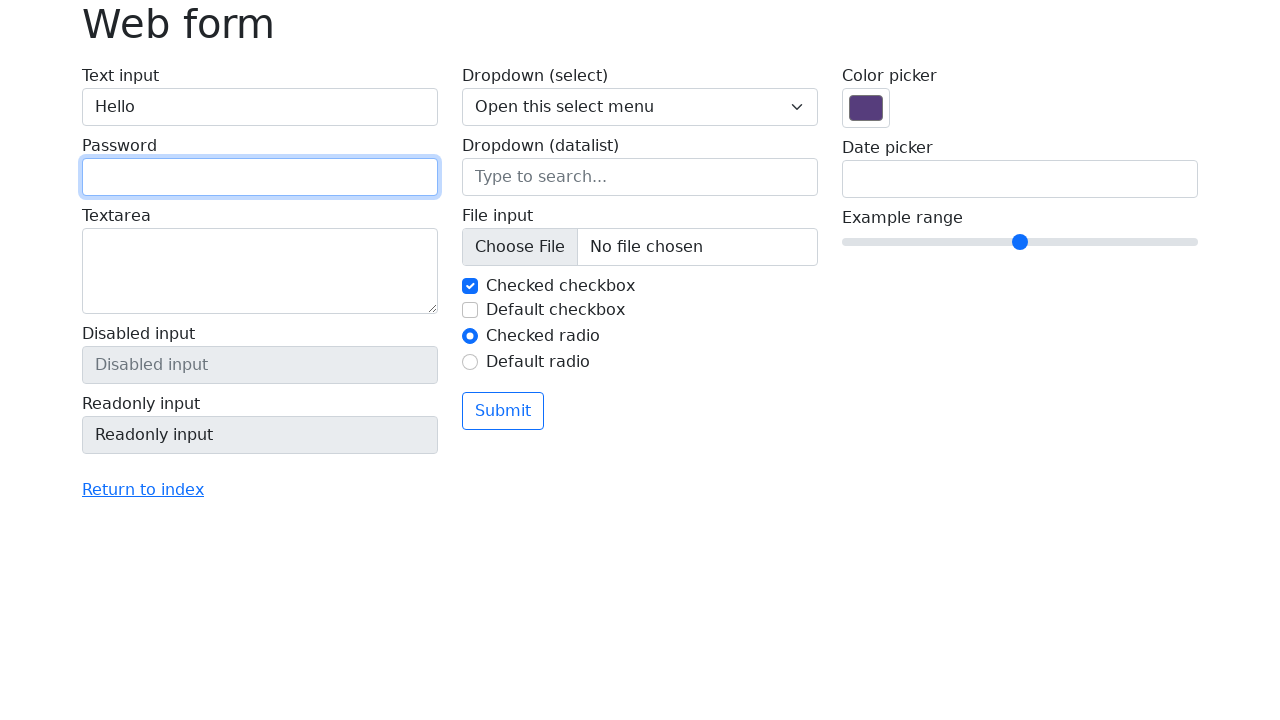

Refilled password field with 'Password' on input[name='my-password']
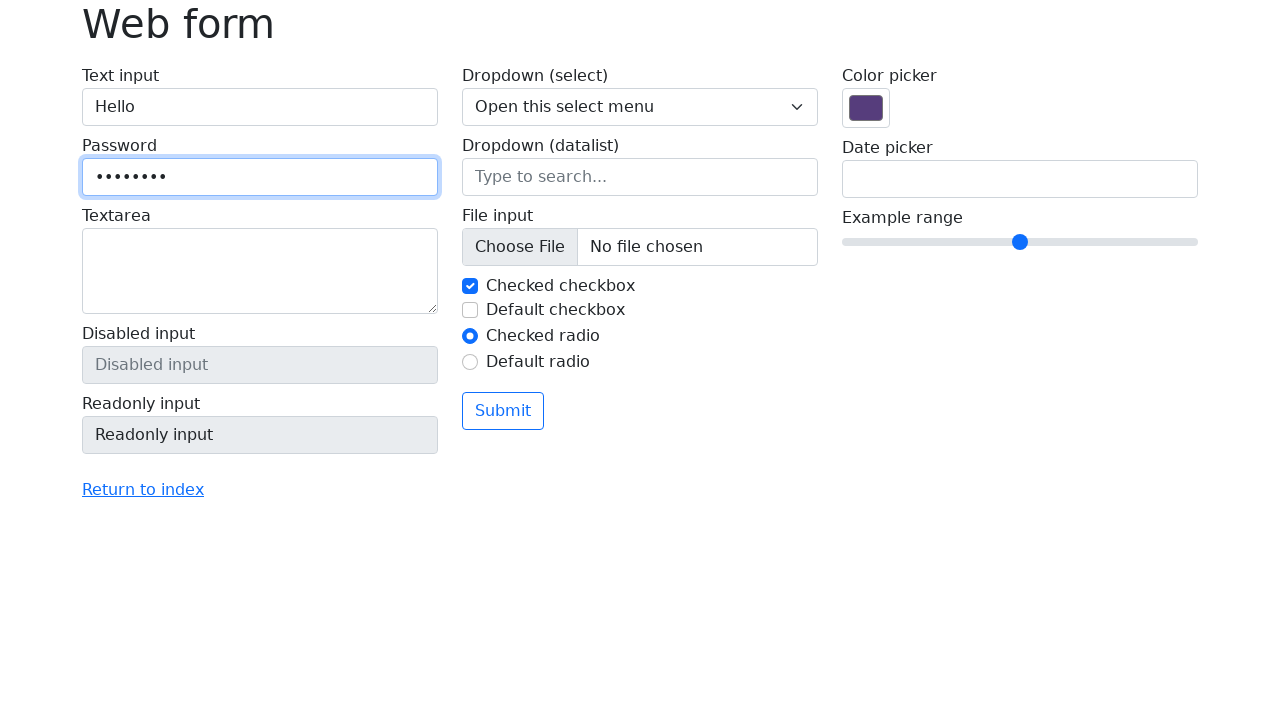

Filled textarea with 'New Delhi' on textarea[name='my-textarea']
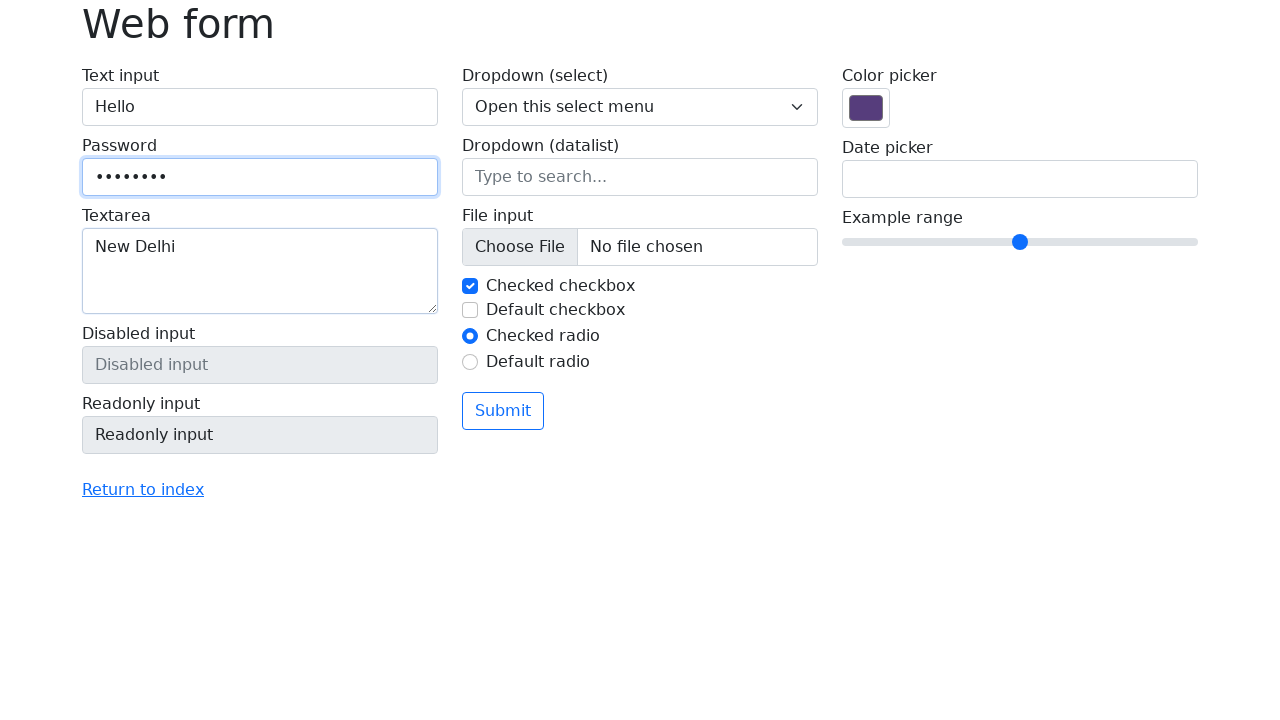

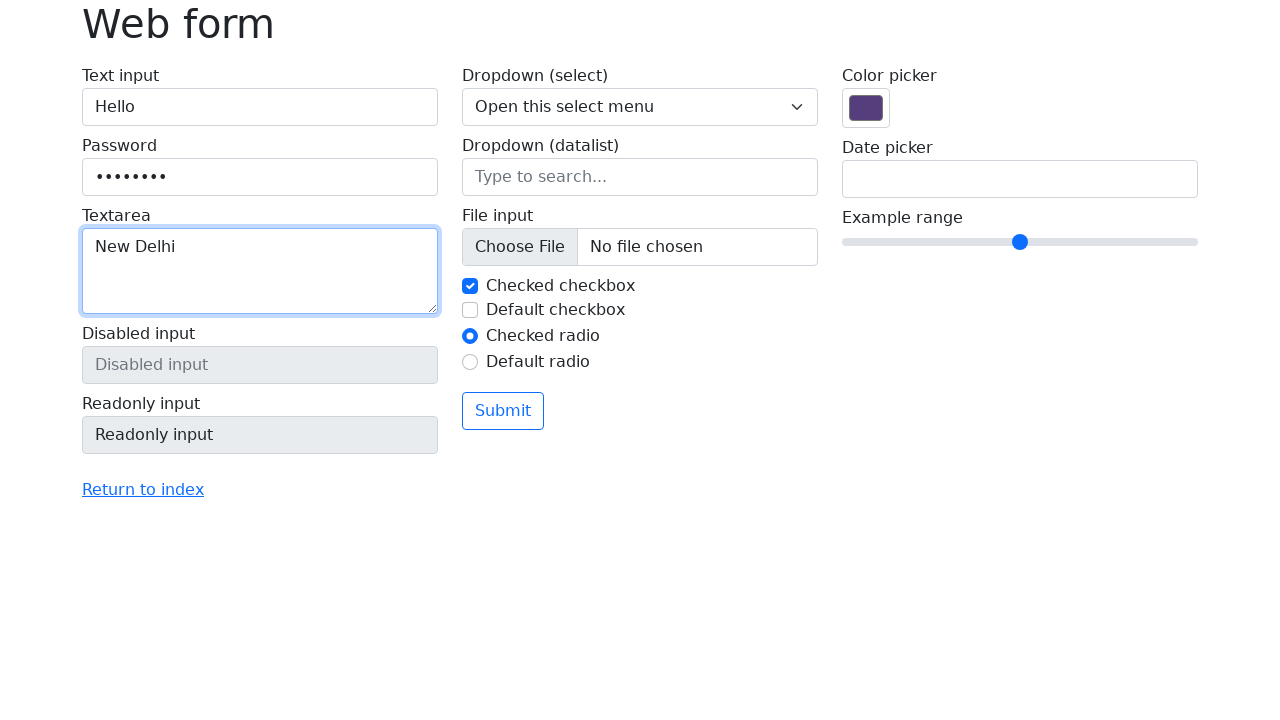